Tests that clicking on the vegetable/fruit name column header sorts the table data correctly in ascending order

Starting URL: https://rahulshettyacademy.com/seleniumPractise/#/offers

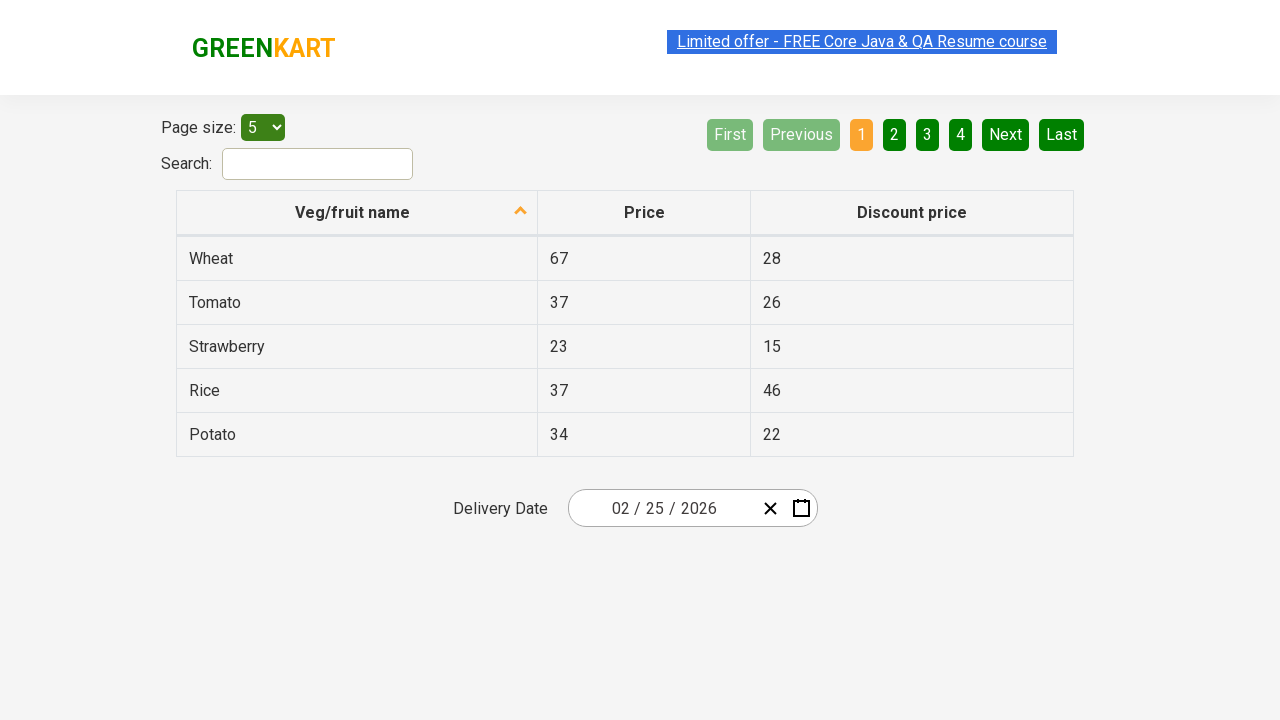

Clicked on 'Veg/fruit name' column header to sort at (353, 212) on xpath=//span[text()='Veg/fruit name']
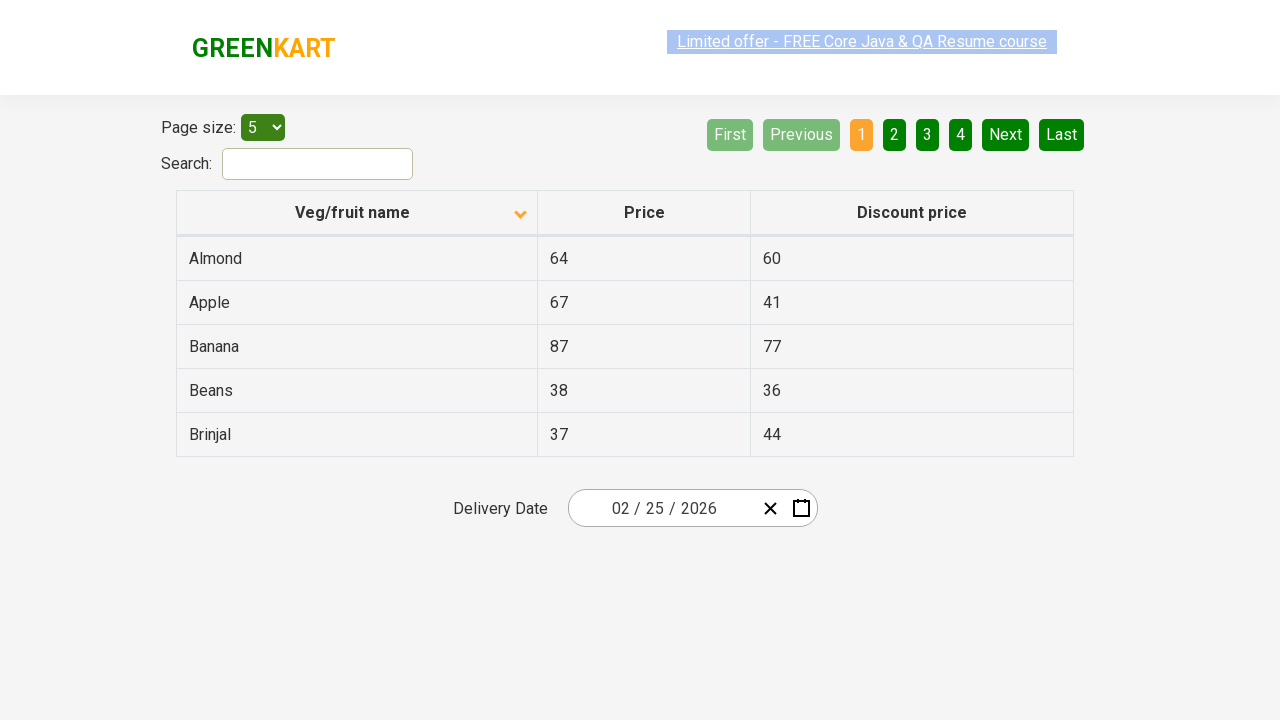

Waited 500ms for table to sort
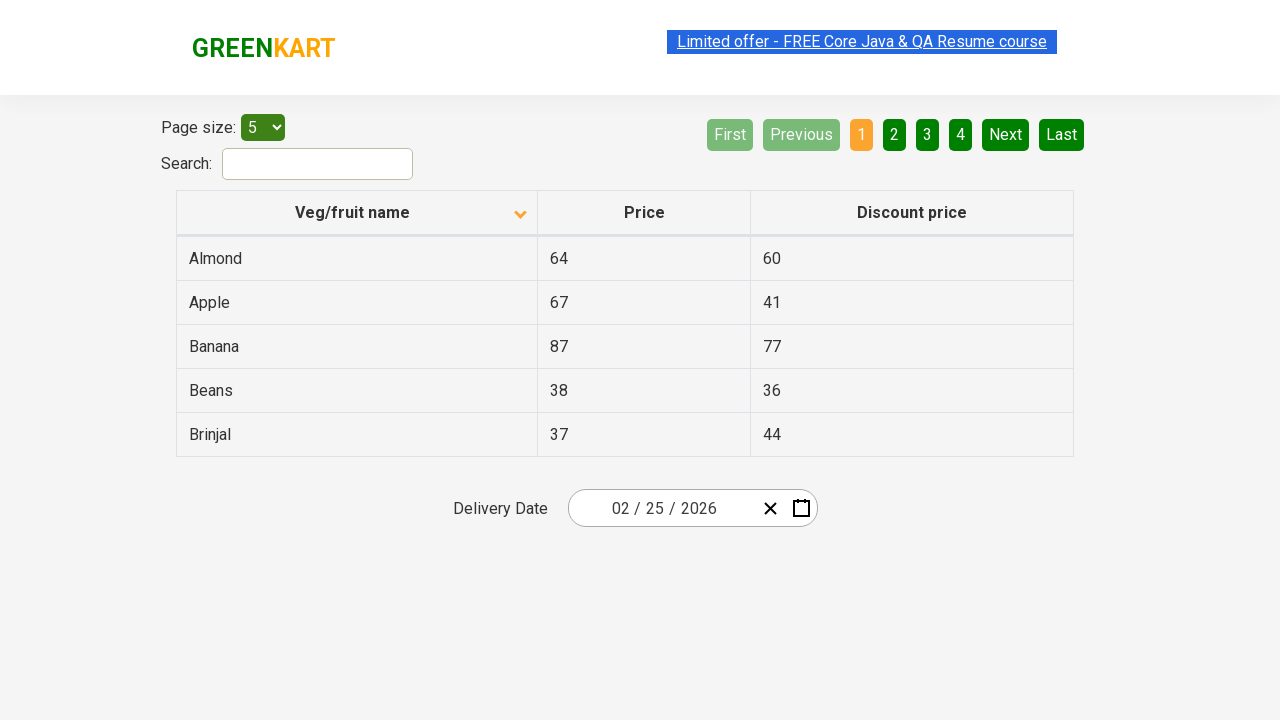

Retrieved all vegetable/fruit names from first column
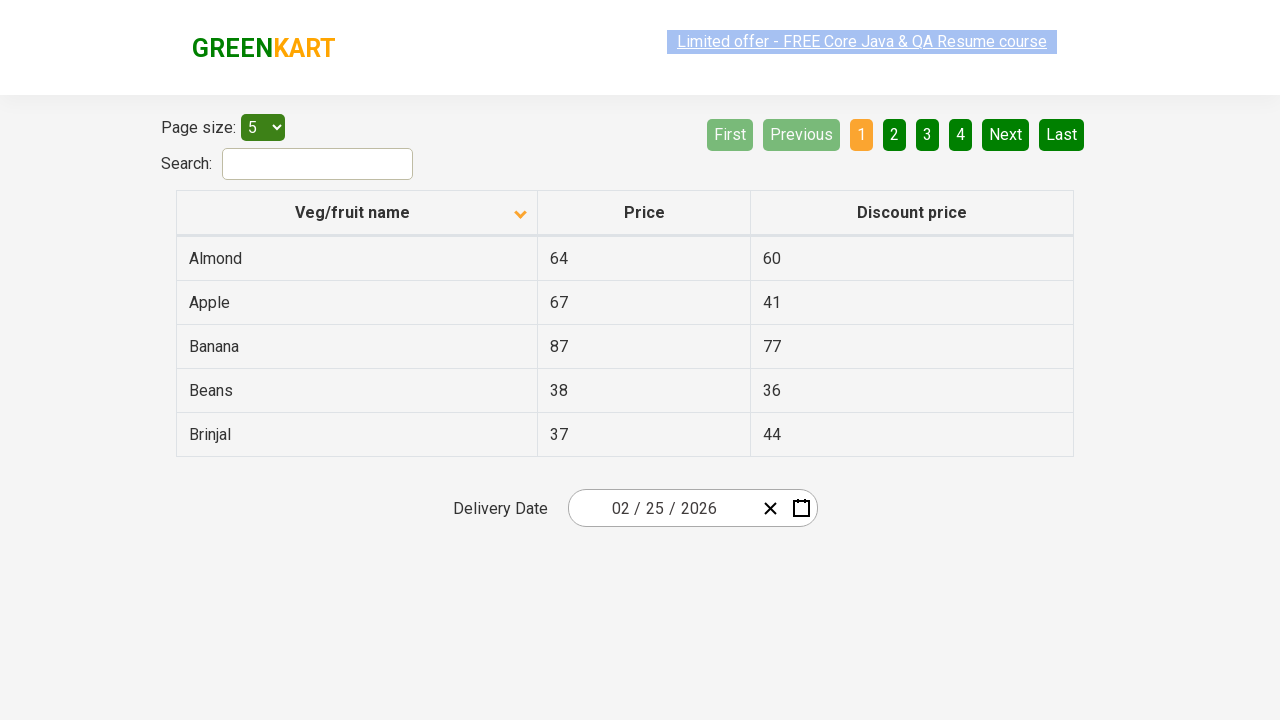

Extracted 5 vegetable names from table
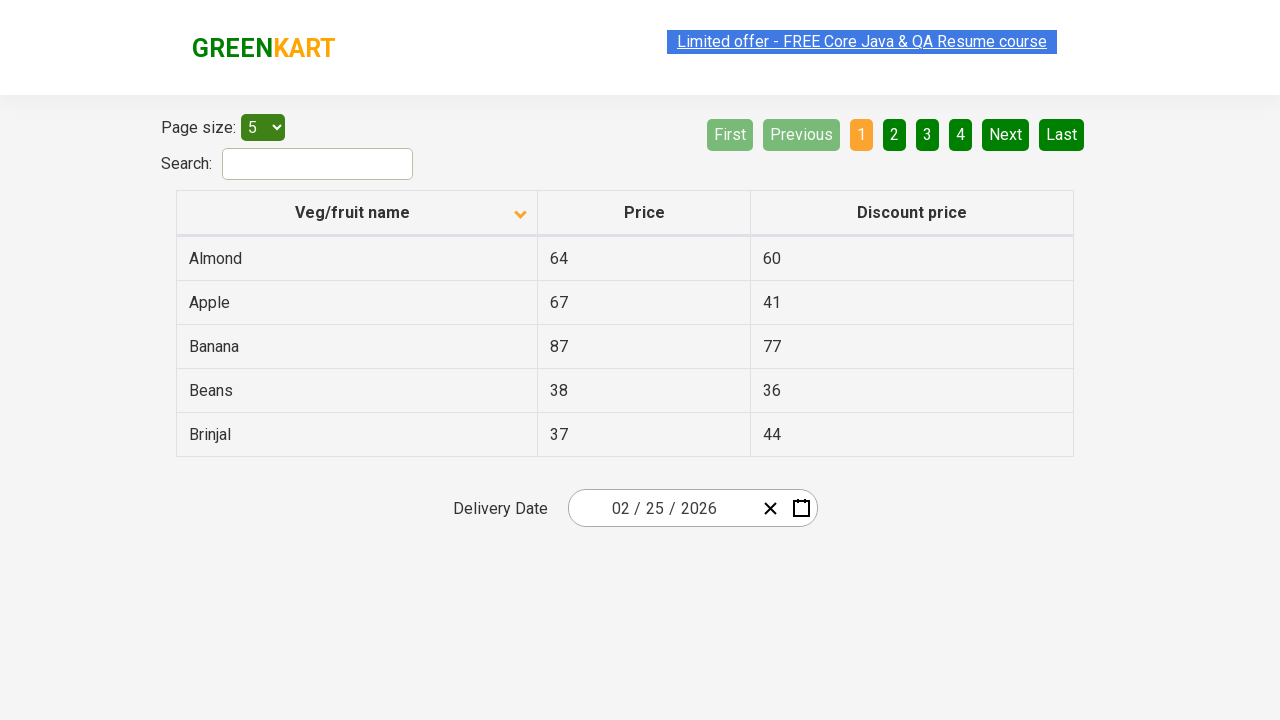

Created sorted copy of vegetable names for comparison
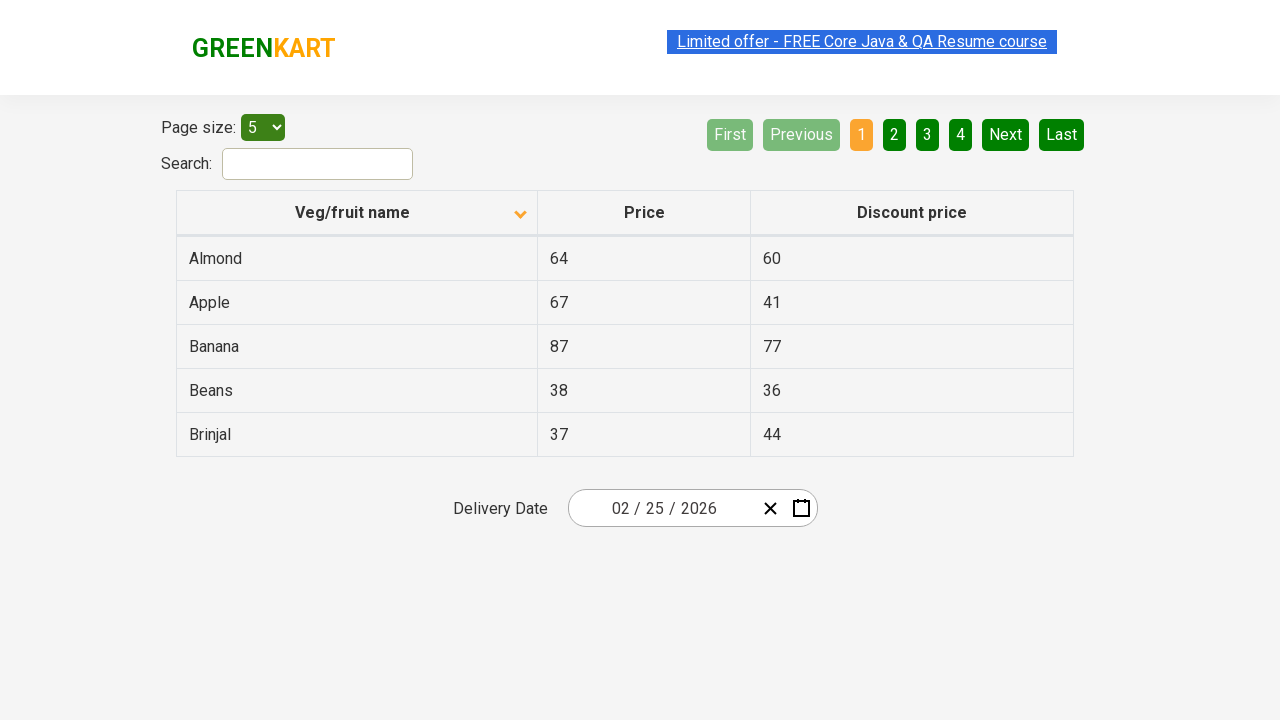

Verified that vegetables are correctly sorted in ascending order
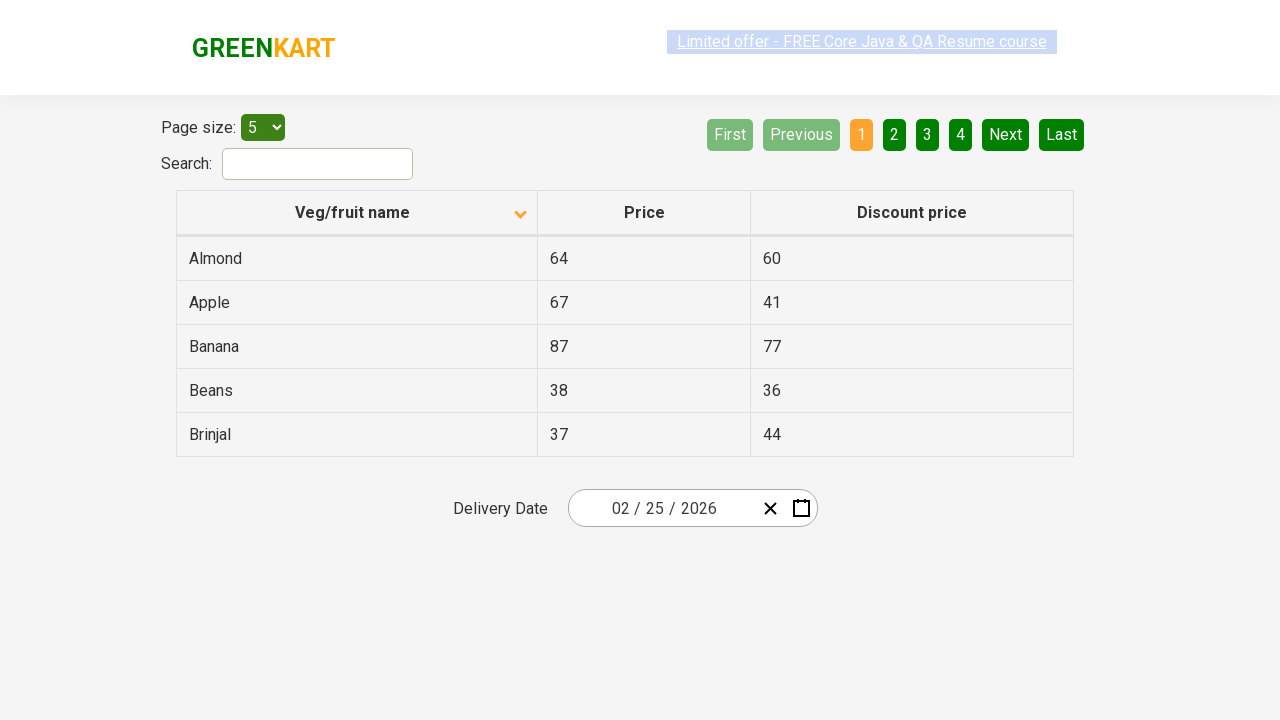

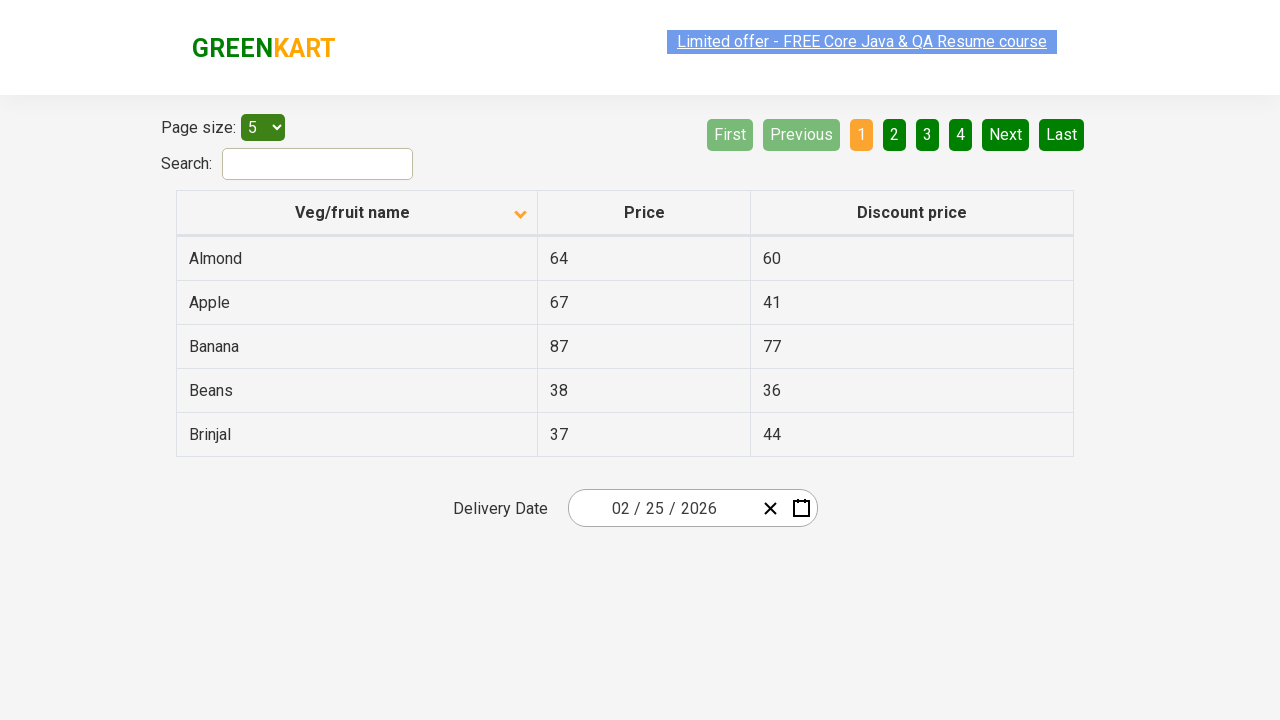